Tests a withdrawal application by verifying the initial username and balance, then clicking each denomination button twice to verify the balance updates correctly after each withdrawal.

Starting URL: https://qawithdrawal.ccbp.tech/

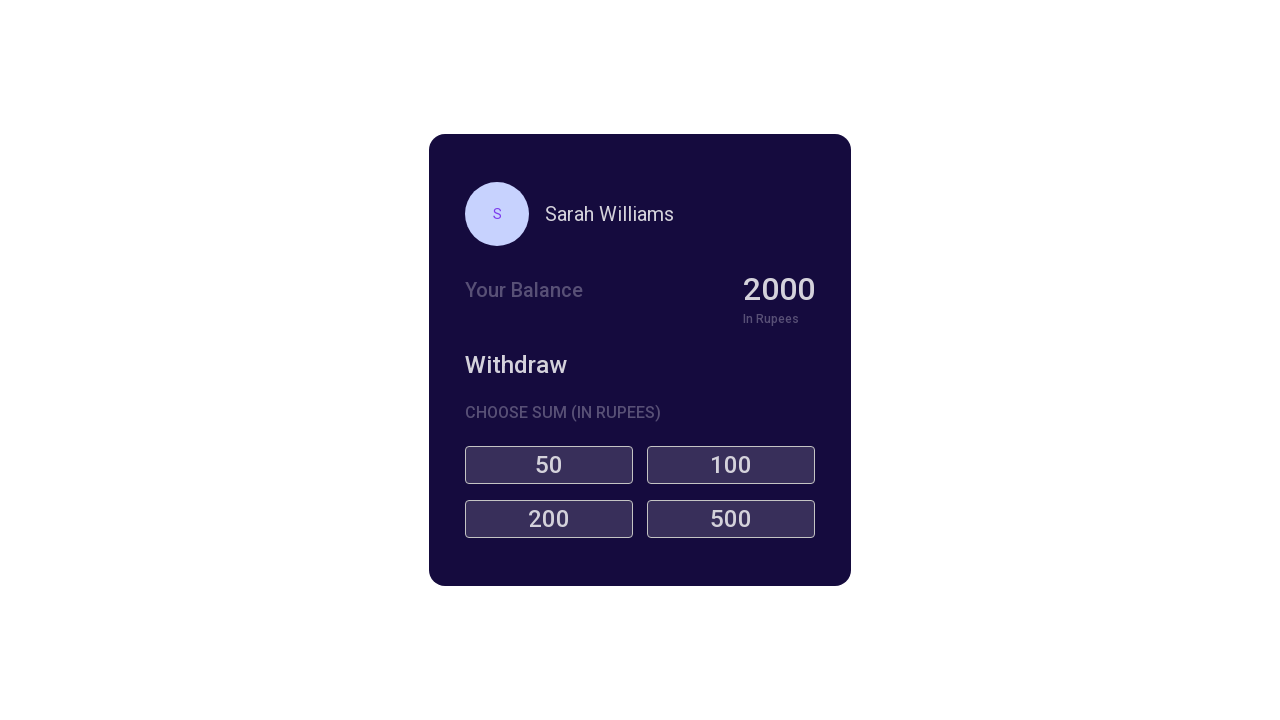

Username element loaded and verified
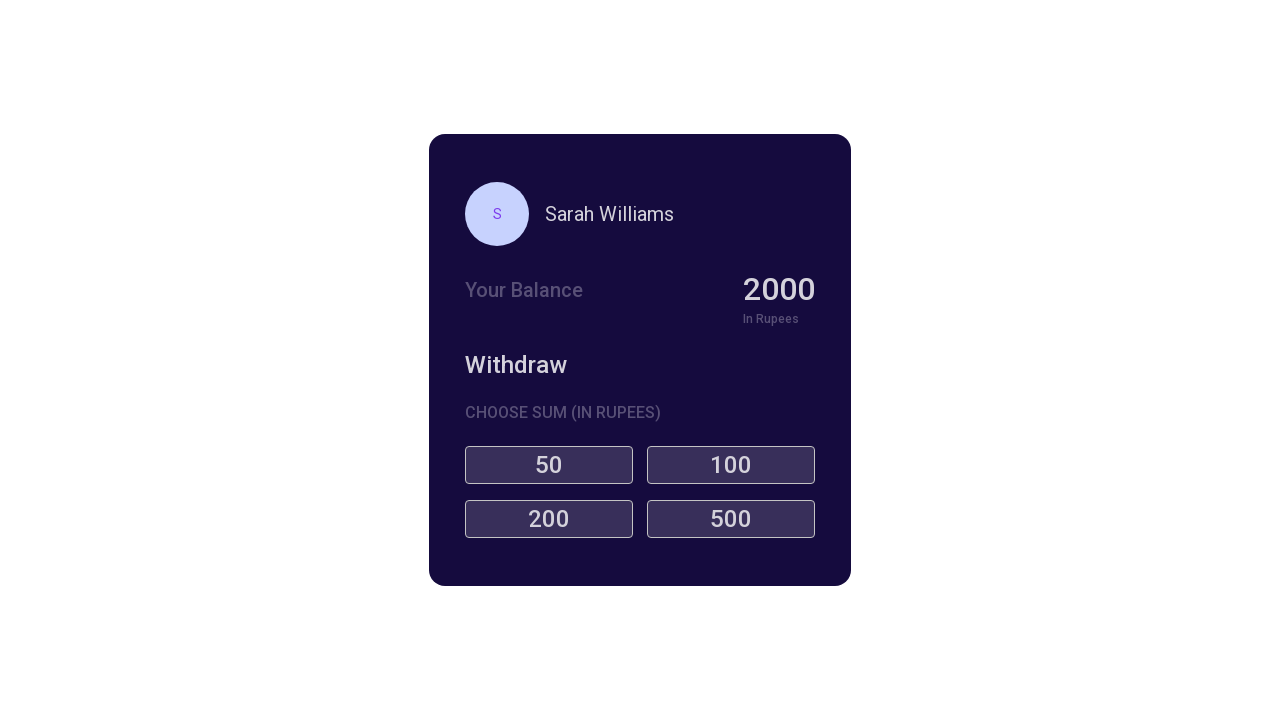

Initial balance element loaded and verified
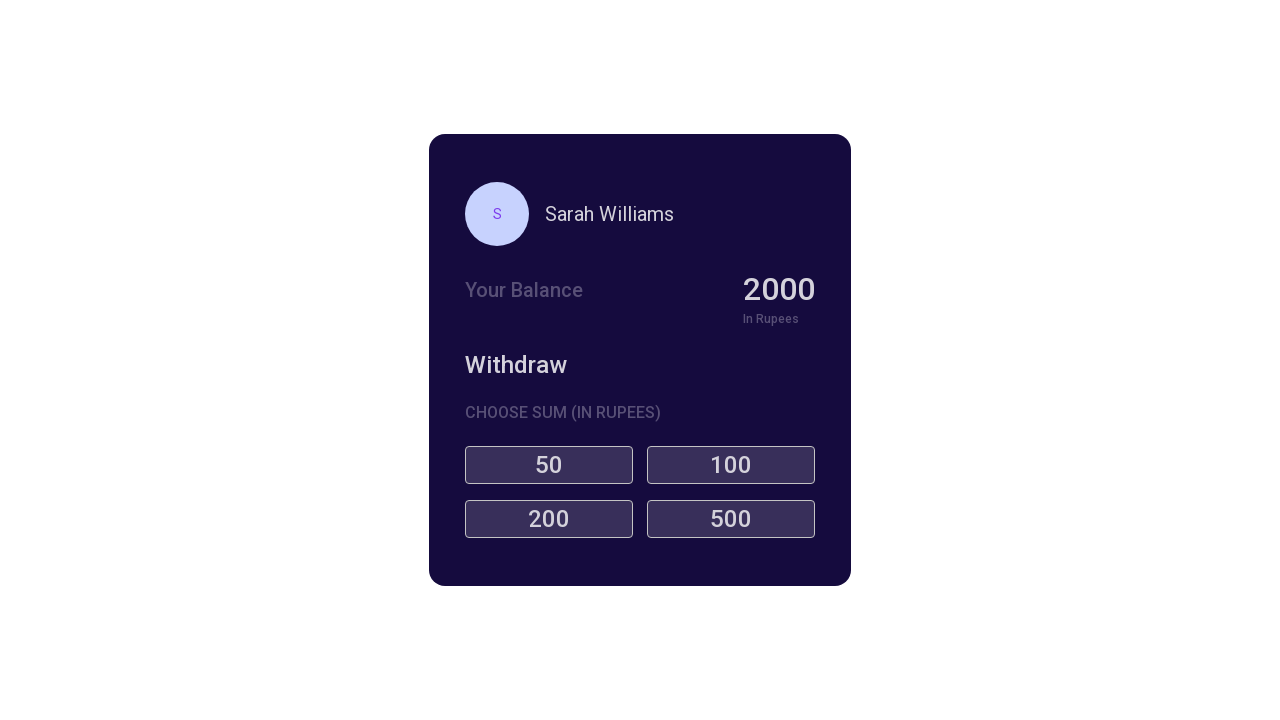

Clicked first denomination button (1st time) at (549, 465) on ul[class^='denominations'] li:nth-child(1) button
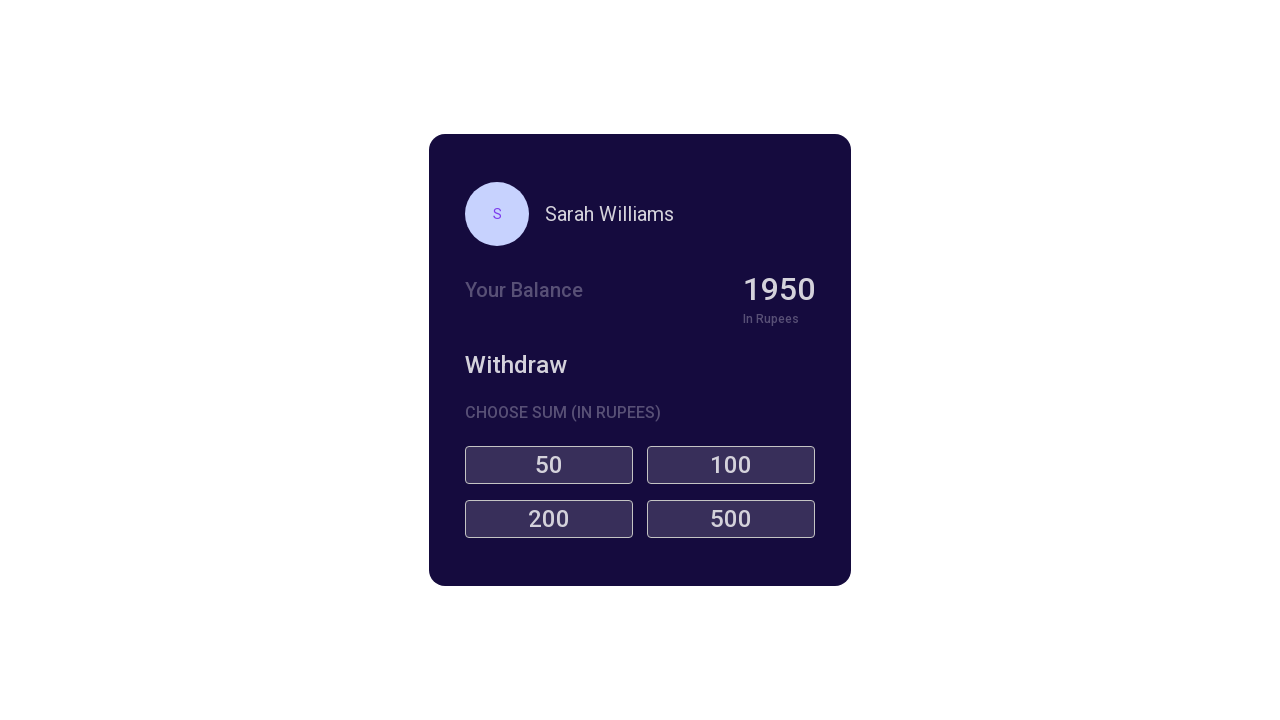

Clicked first denomination button (2nd time) at (549, 465) on ul[class^='denominations'] li:nth-child(1) button
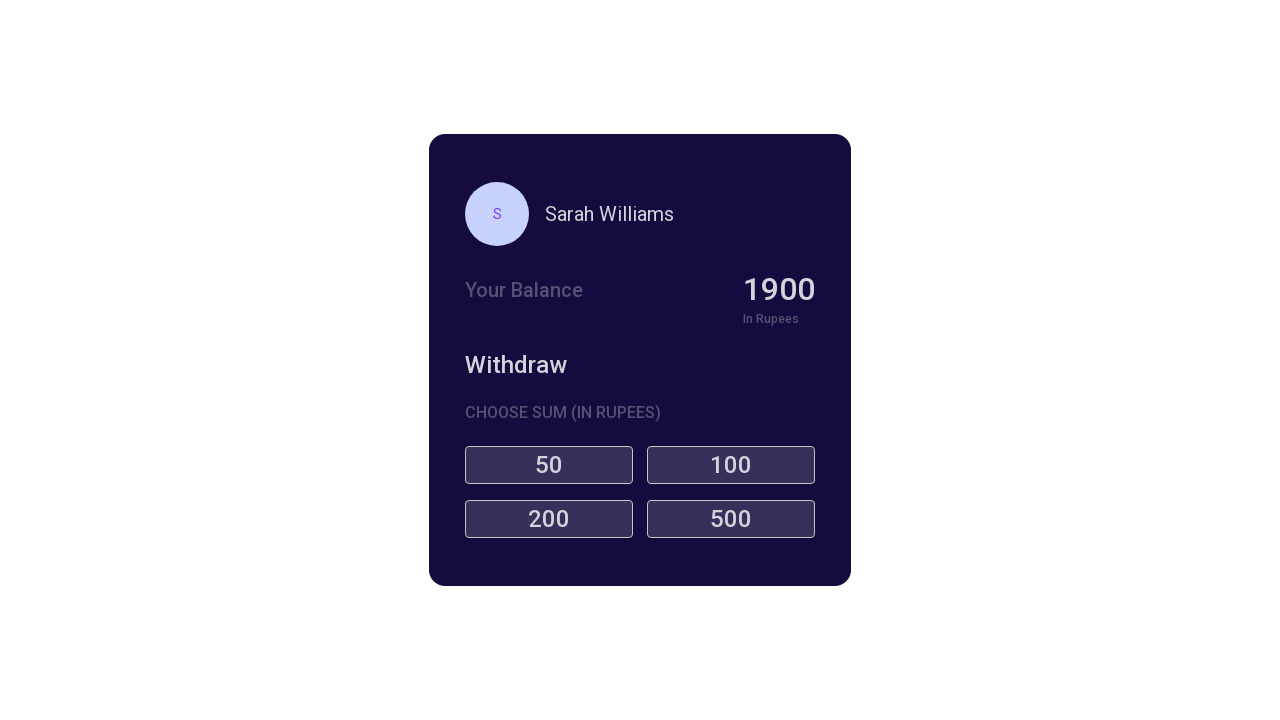

Clicked second denomination button (1st time) at (731, 465) on ul[class^='denominations'] li:nth-child(2) button
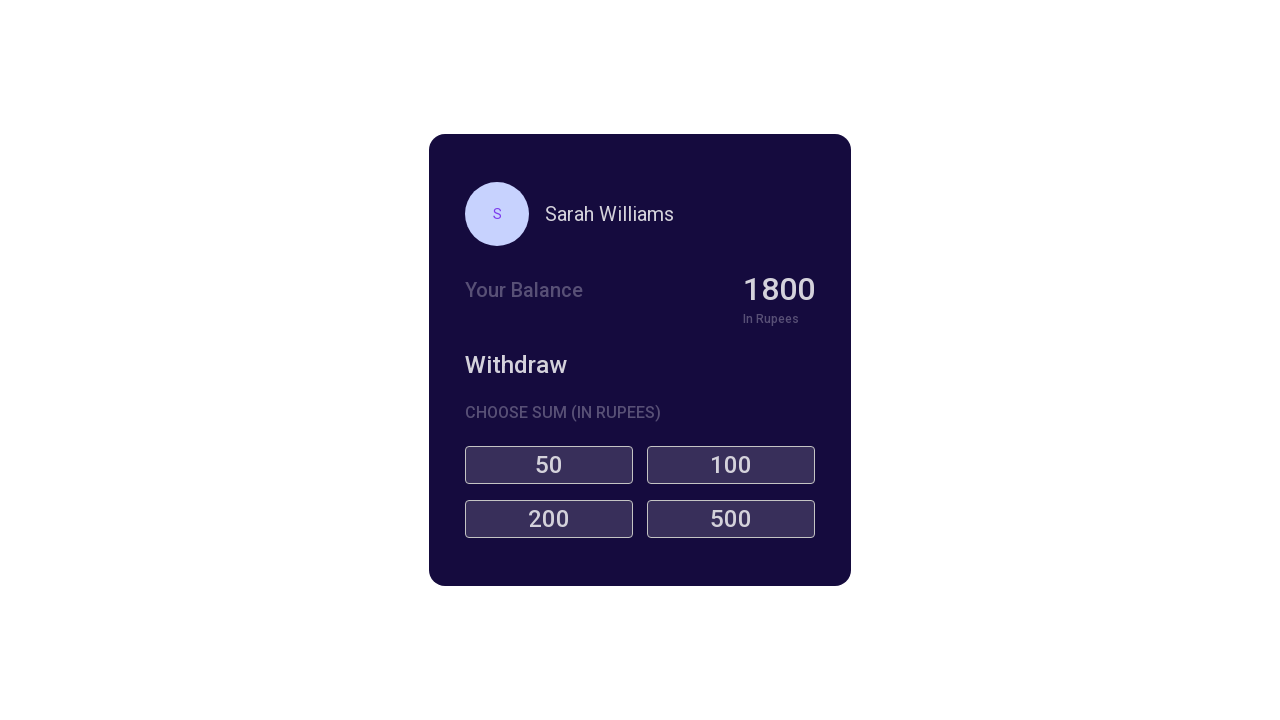

Clicked second denomination button (2nd time) at (731, 465) on ul[class^='denominations'] li:nth-child(2) button
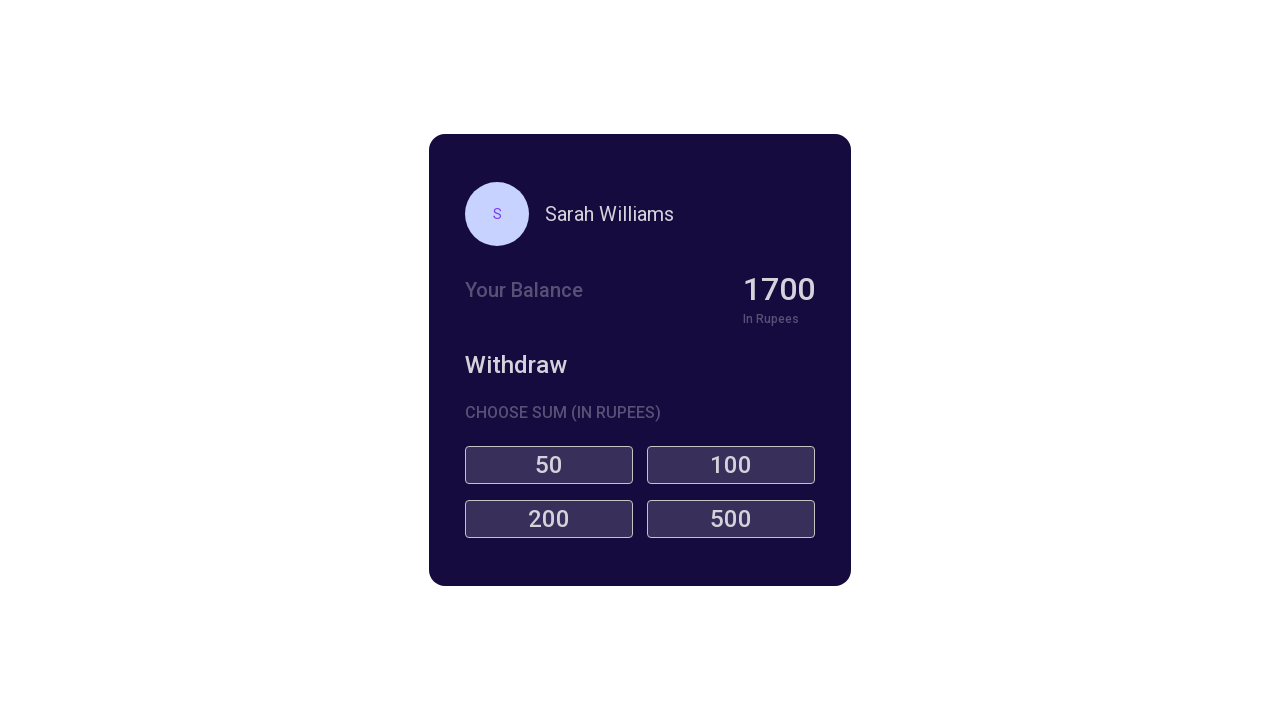

Clicked third denomination button (1st time) at (549, 519) on ul[class^='denominations'] li:nth-child(3) button
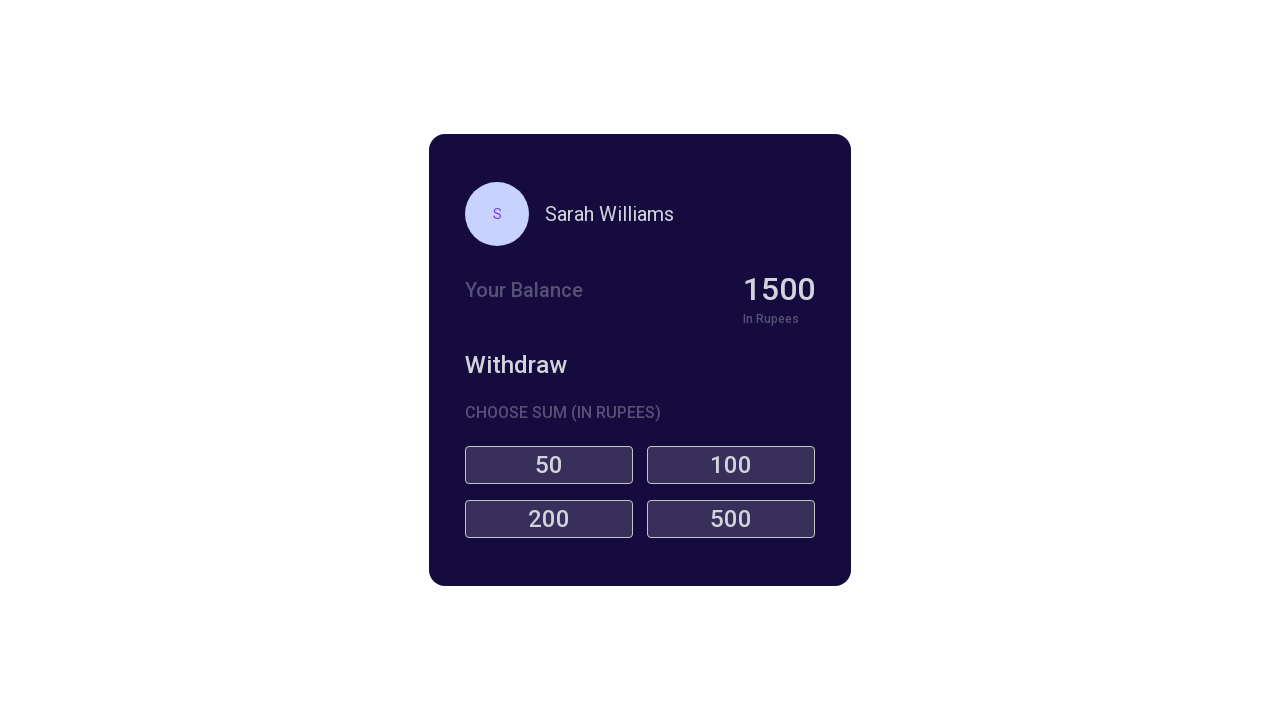

Clicked third denomination button (2nd time) at (549, 519) on ul[class^='denominations'] li:nth-child(3) button
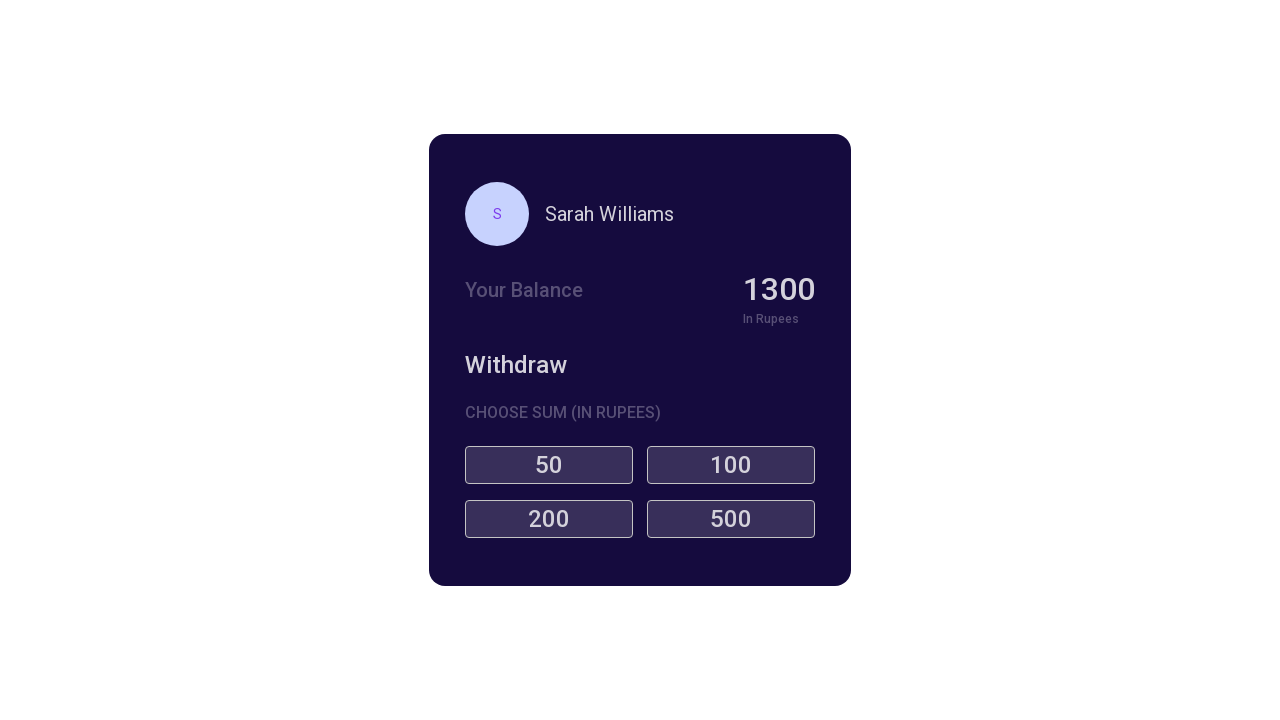

Clicked fourth denomination button (1st time) at (731, 519) on ul[class^='denominations'] li:nth-child(4) button
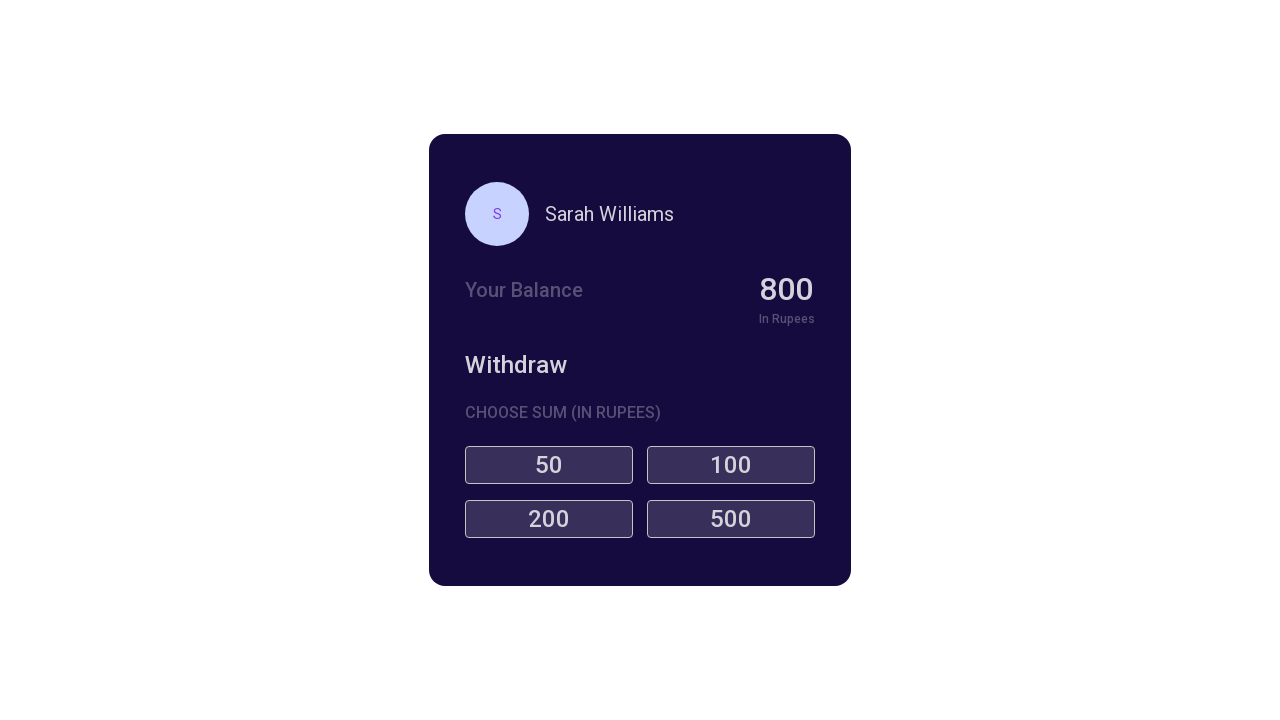

Clicked fourth denomination button (2nd time) at (731, 519) on ul[class^='denominations'] li:nth-child(4) button
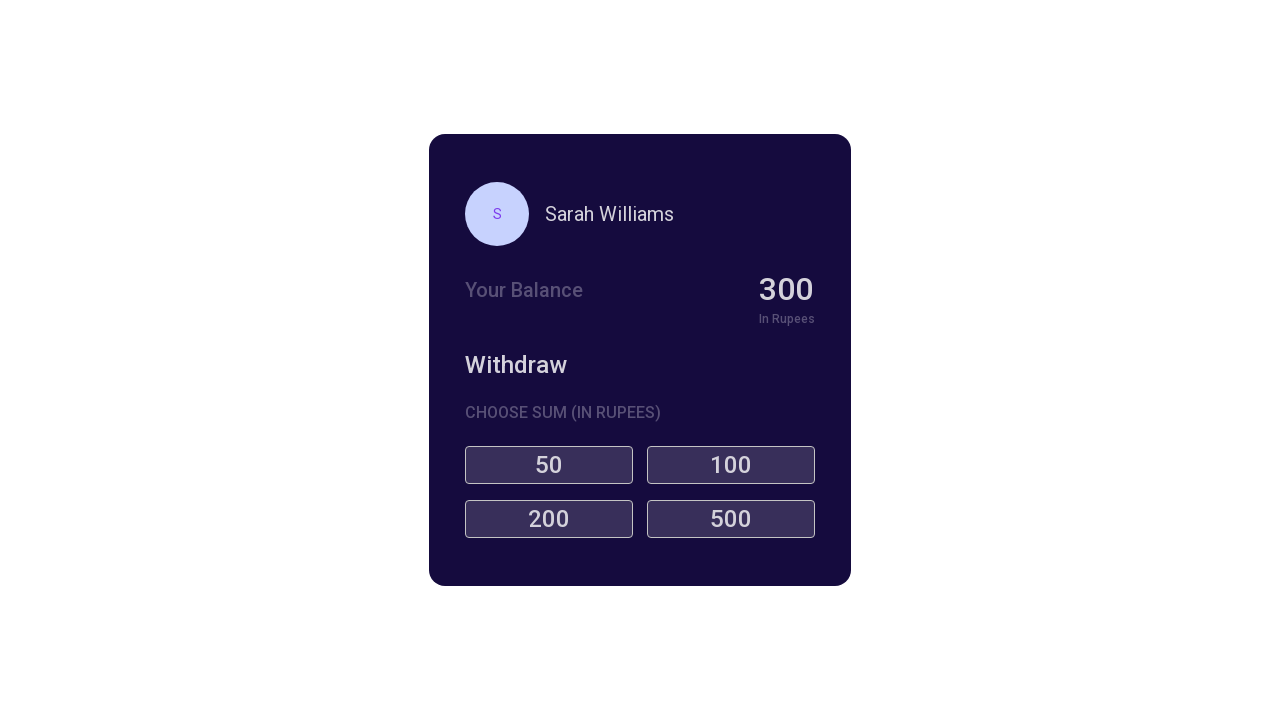

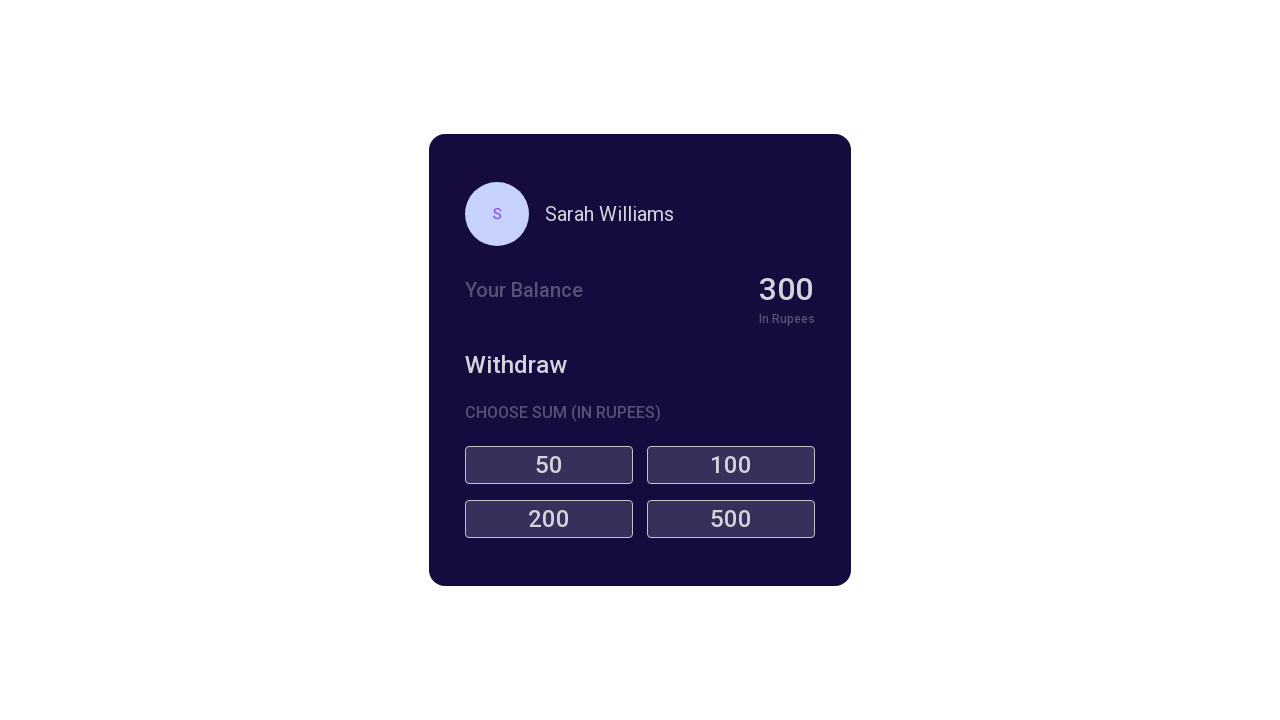